Validates the Accessibility link in the footer of Best Buy website by scrolling to bottom, clicking the link, and verifying the page title

Starting URL: https://www.bestbuy.com

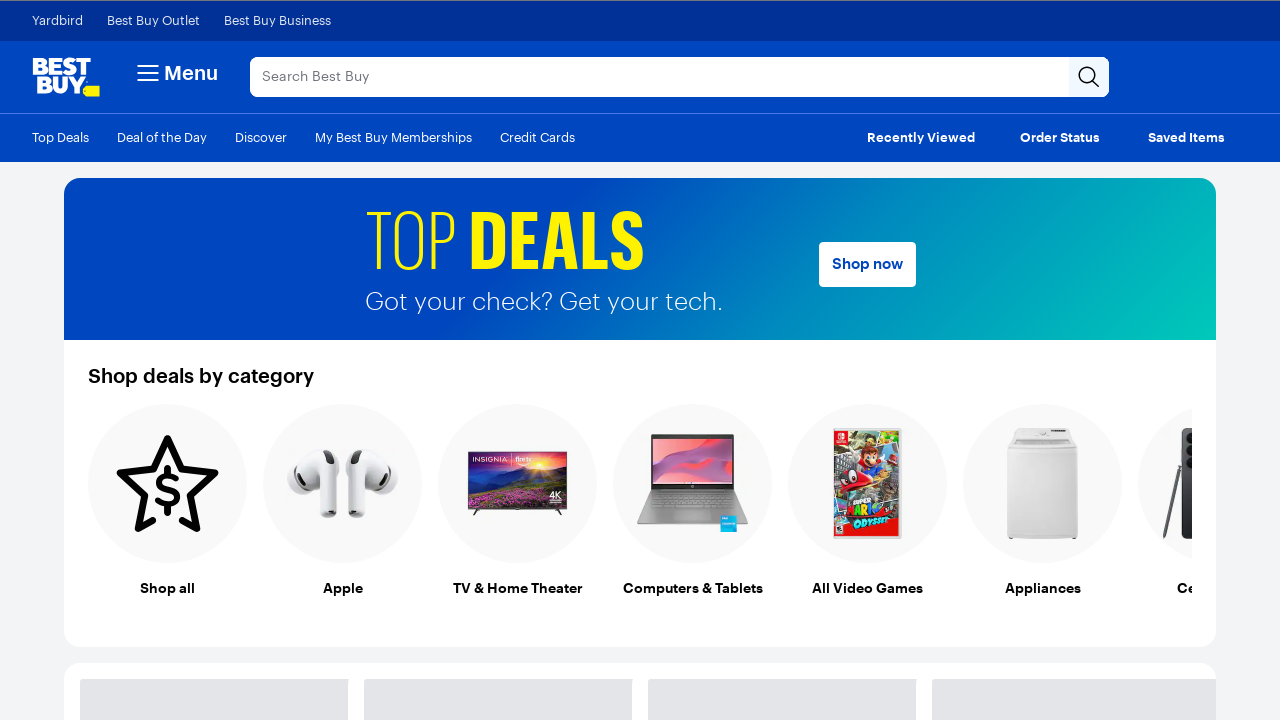

Scrolled to bottom of page to reveal footer links
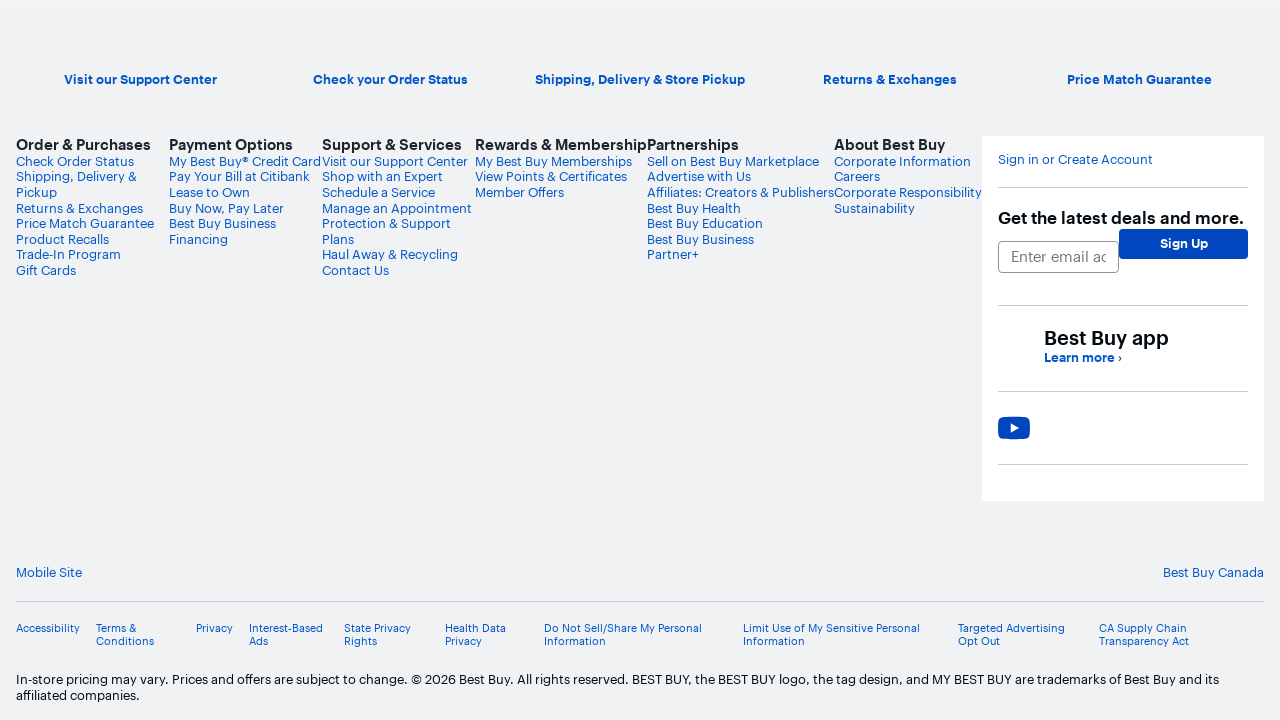

Clicked Accessibility link in footer at (48, 635) on a:has-text('Accessibility')
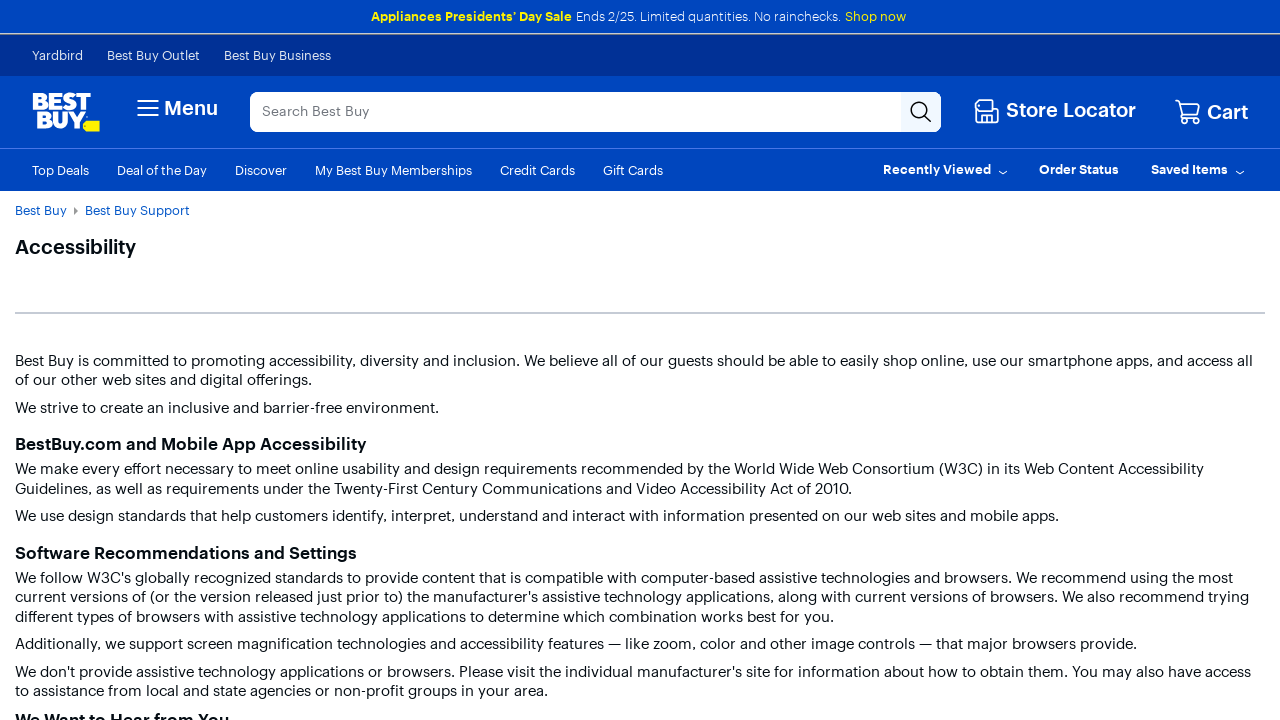

Waited for page to load and network to idle
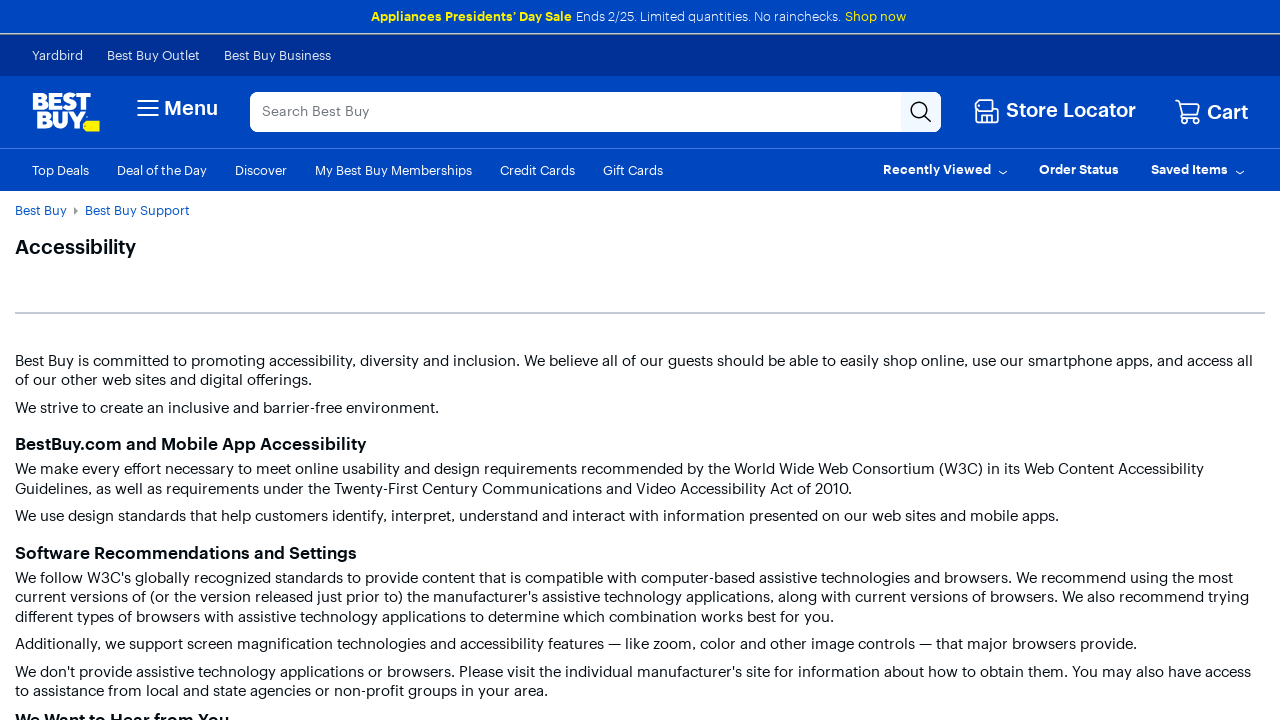

Verified page title contains 'Accessibility'
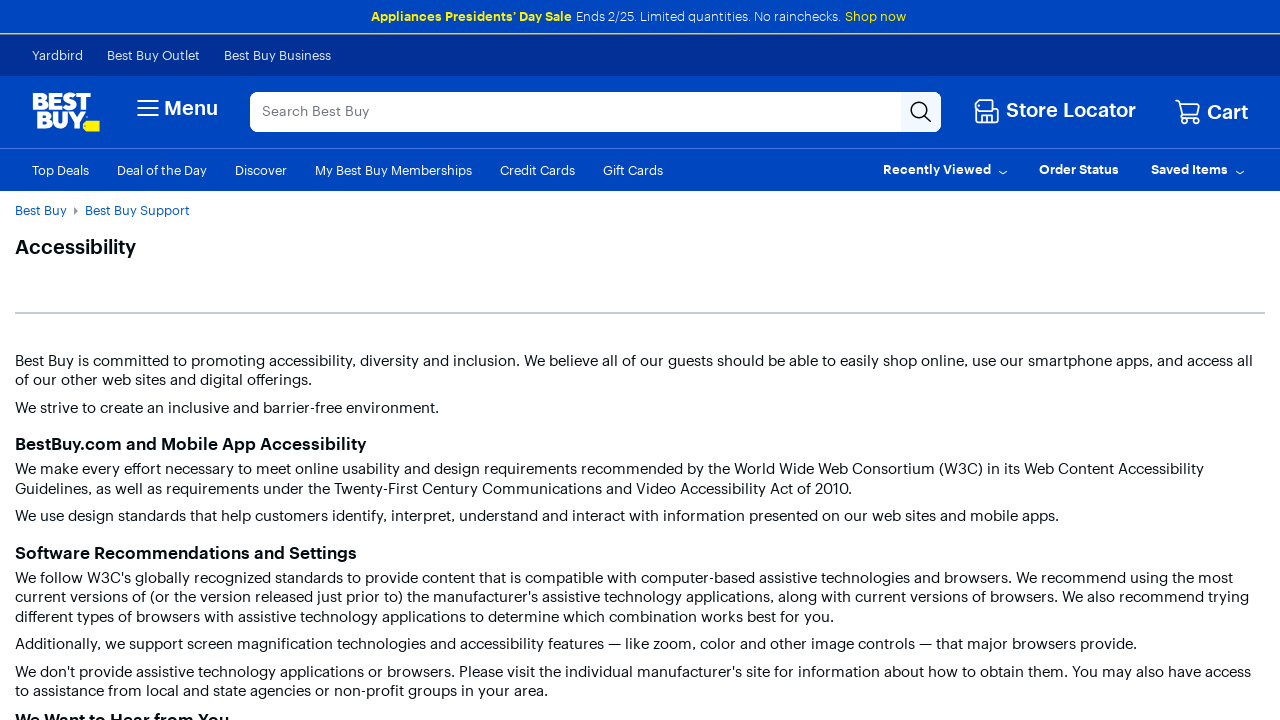

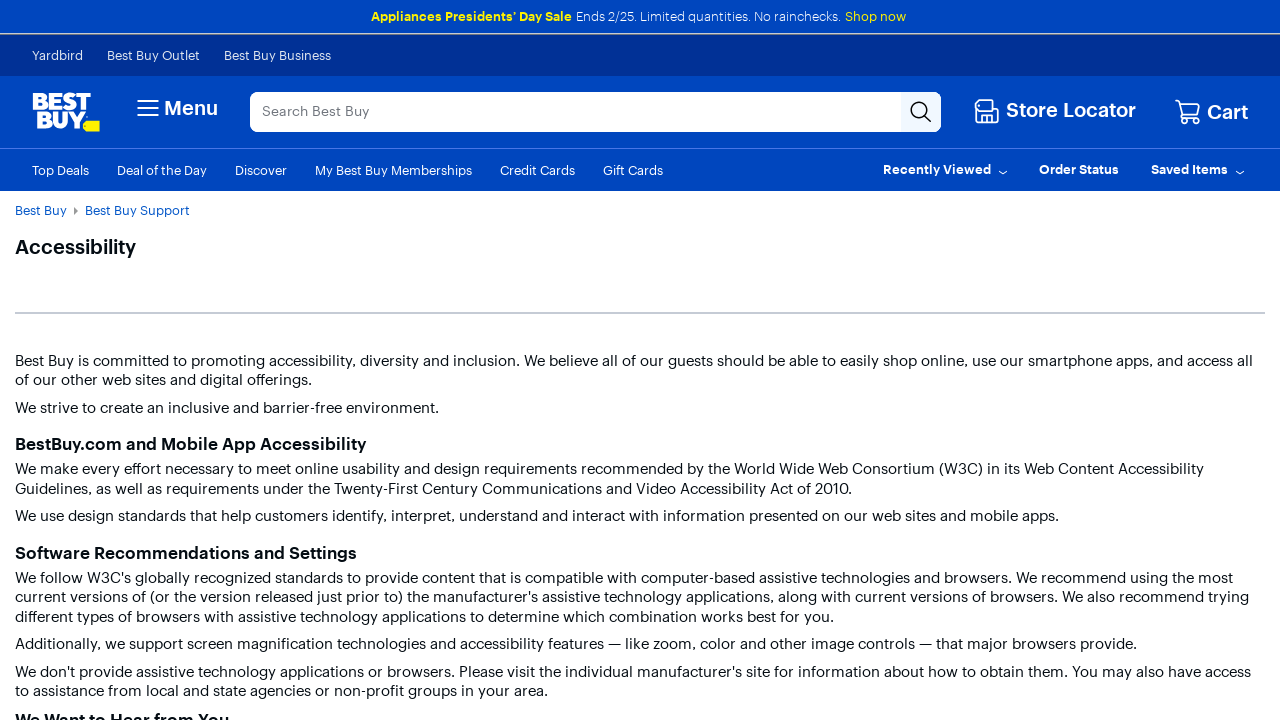